Tests checkbox interaction by navigating to Checkboxes page and verifying checkboxes can be toggled

Starting URL: http://the-internet.herokuapp.com/

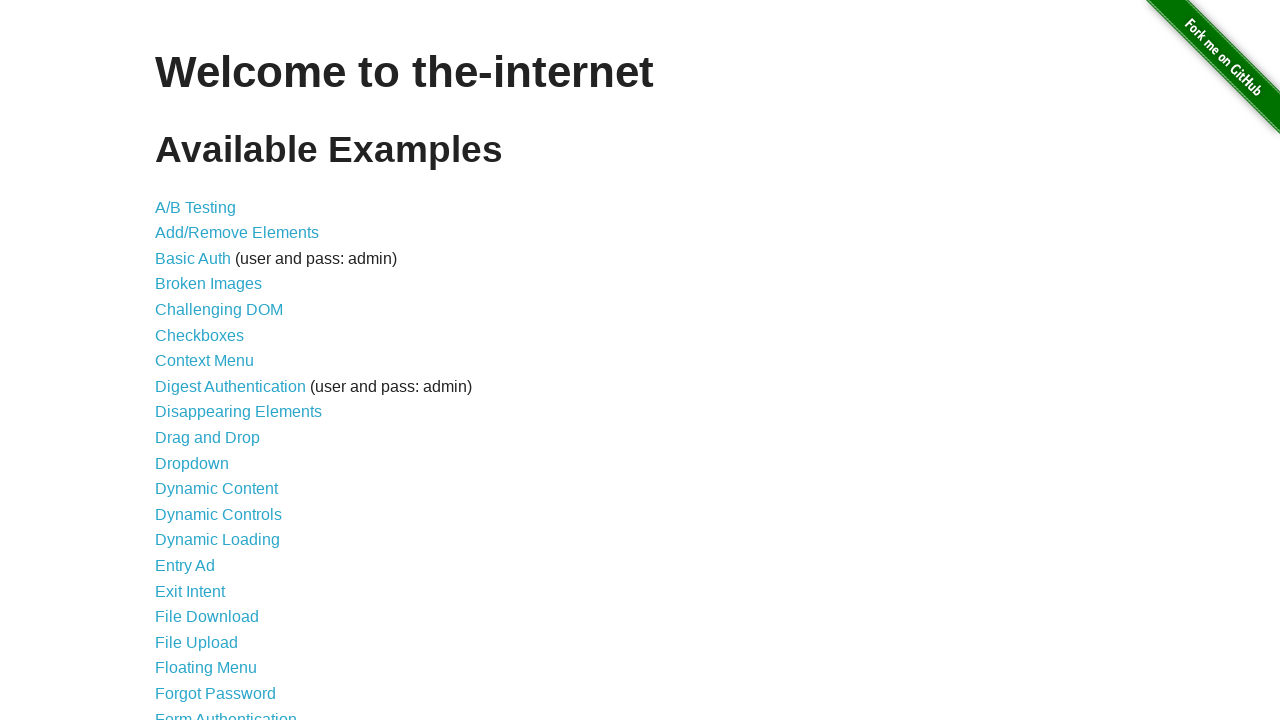

Clicked on the Checkboxes link at (200, 335) on a[href='/checkboxes']
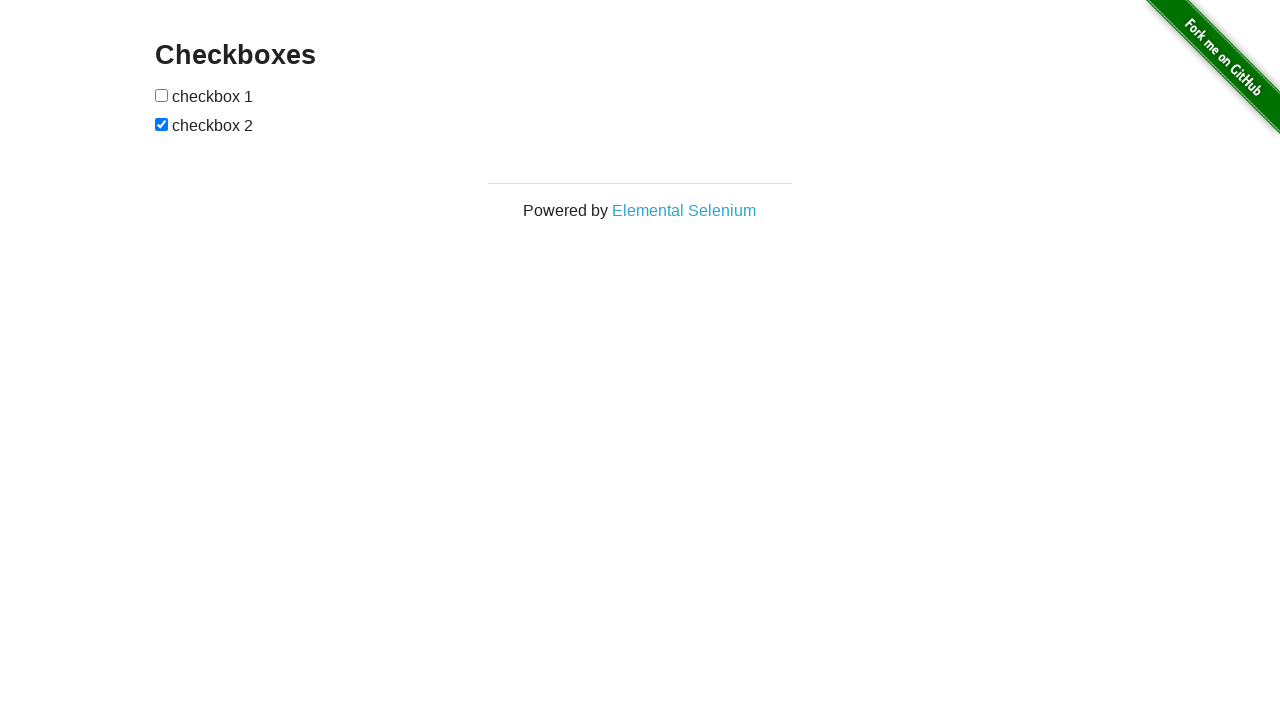

Checkboxes loaded and became visible
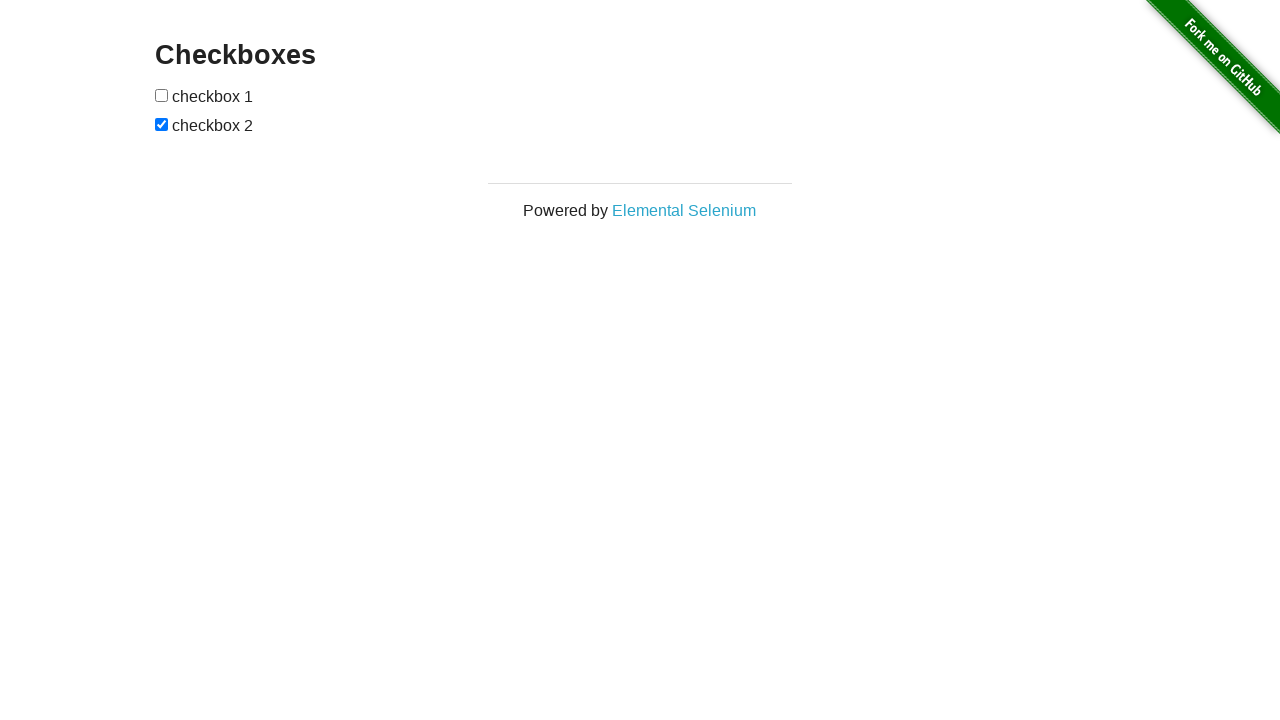

Clicked the first checkbox to toggle it at (162, 95) on #checkboxes input[type='checkbox'] >> nth=0
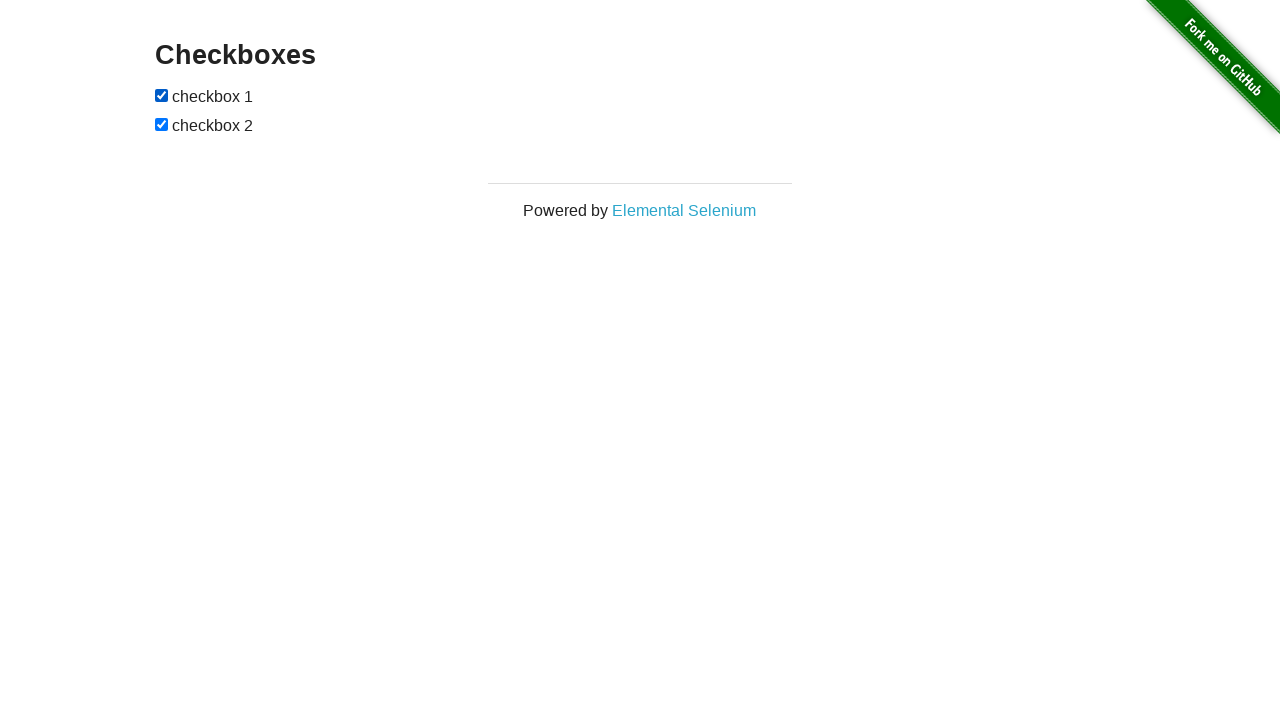

Verified that the first checkbox is now checked
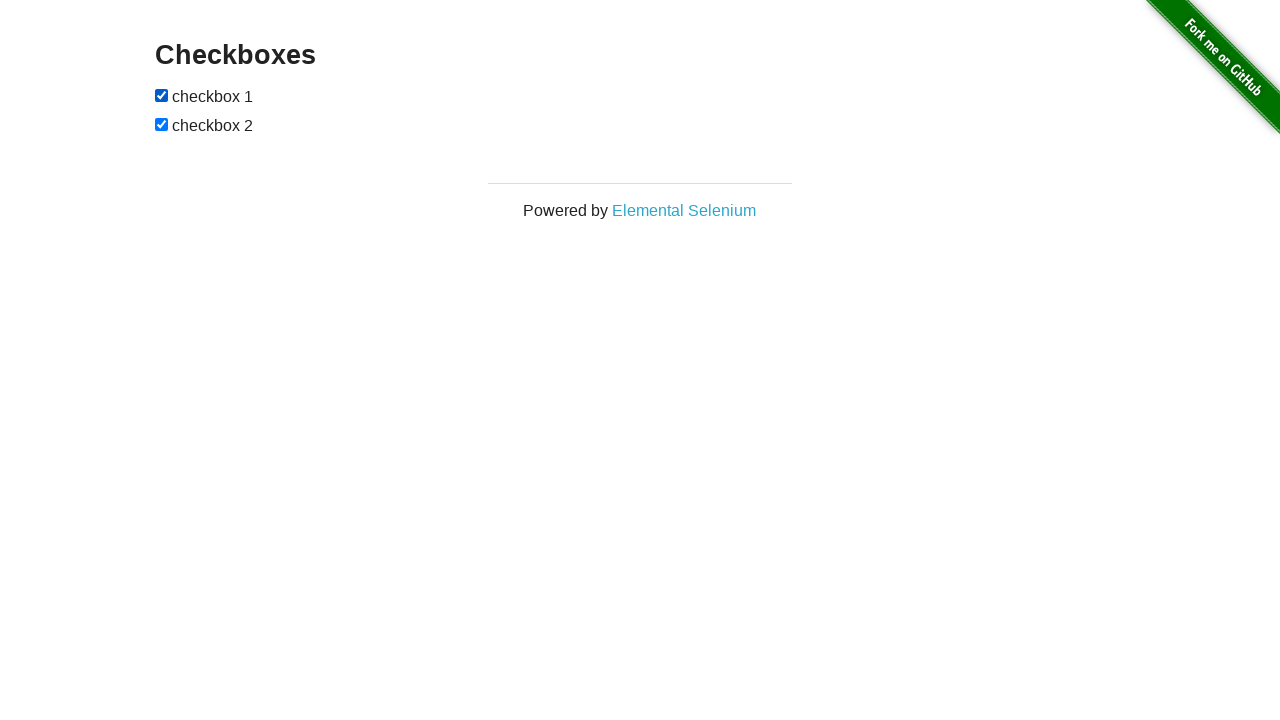

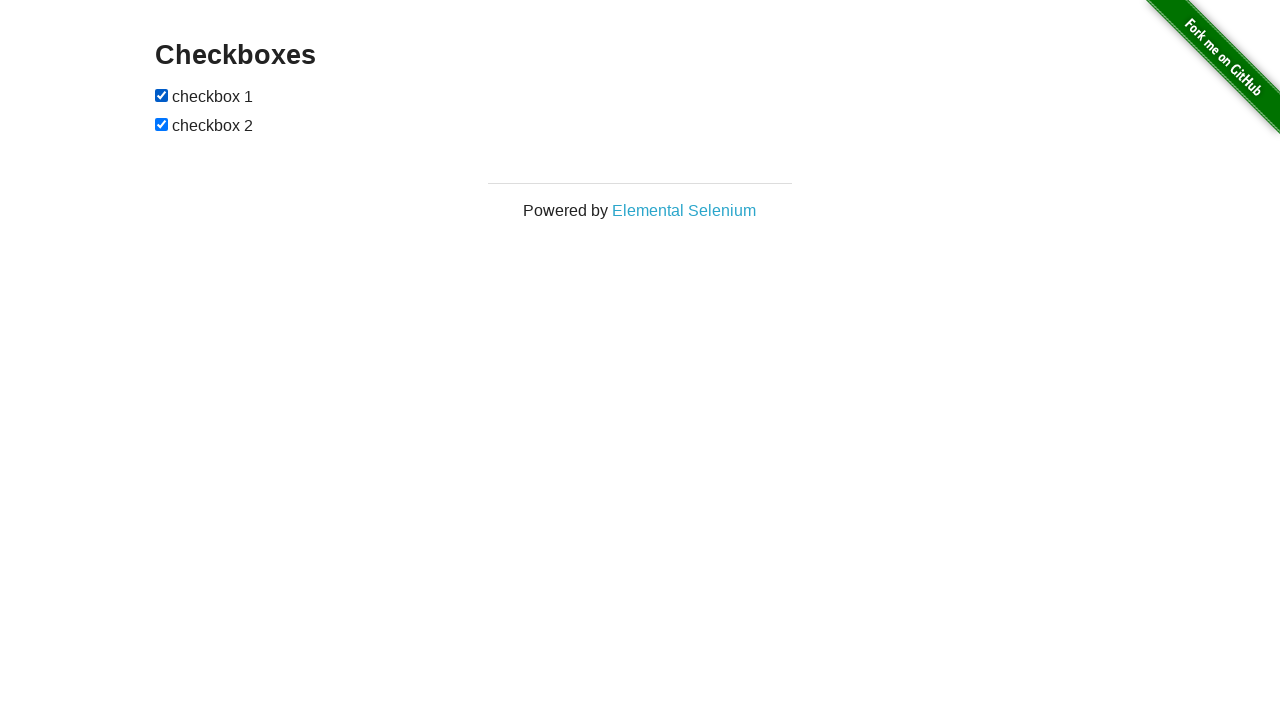